Tests that clicking Login with empty username and password fields displays an error message

Starting URL: https://the-internet.herokuapp.com/

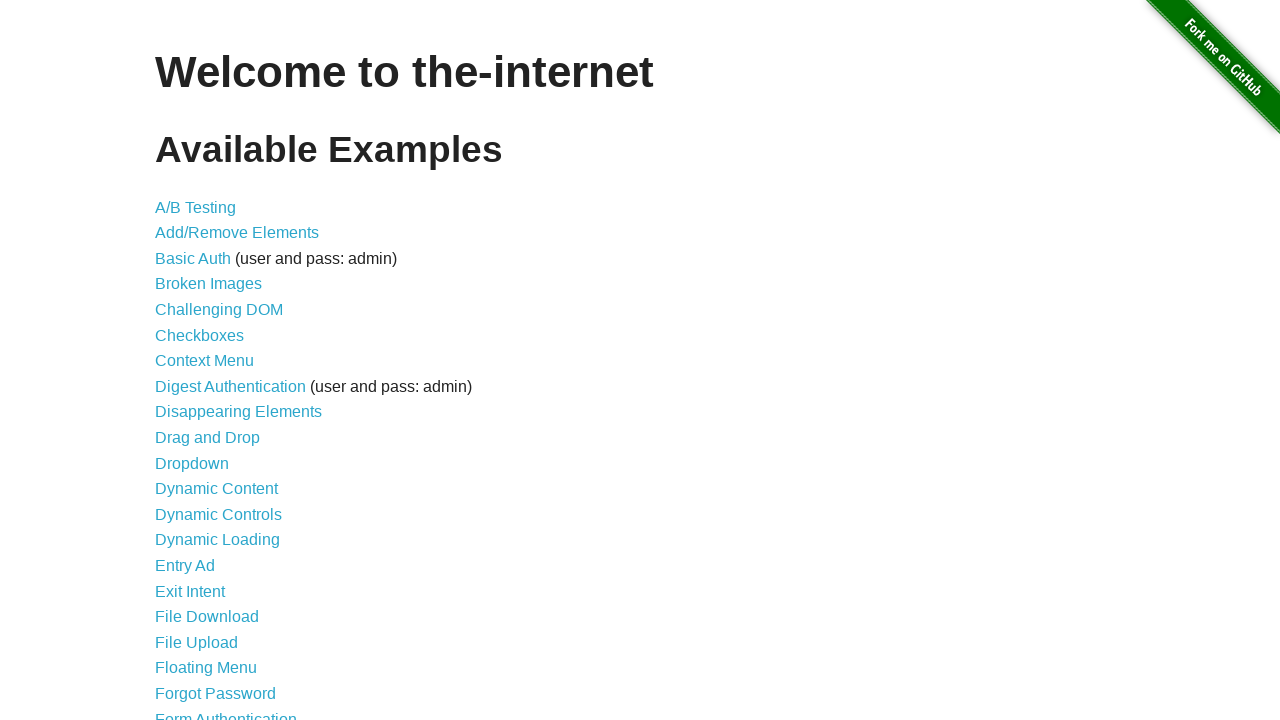

Clicked on Form Authentication link at (226, 712) on xpath=//a[text()='Form Authentication']
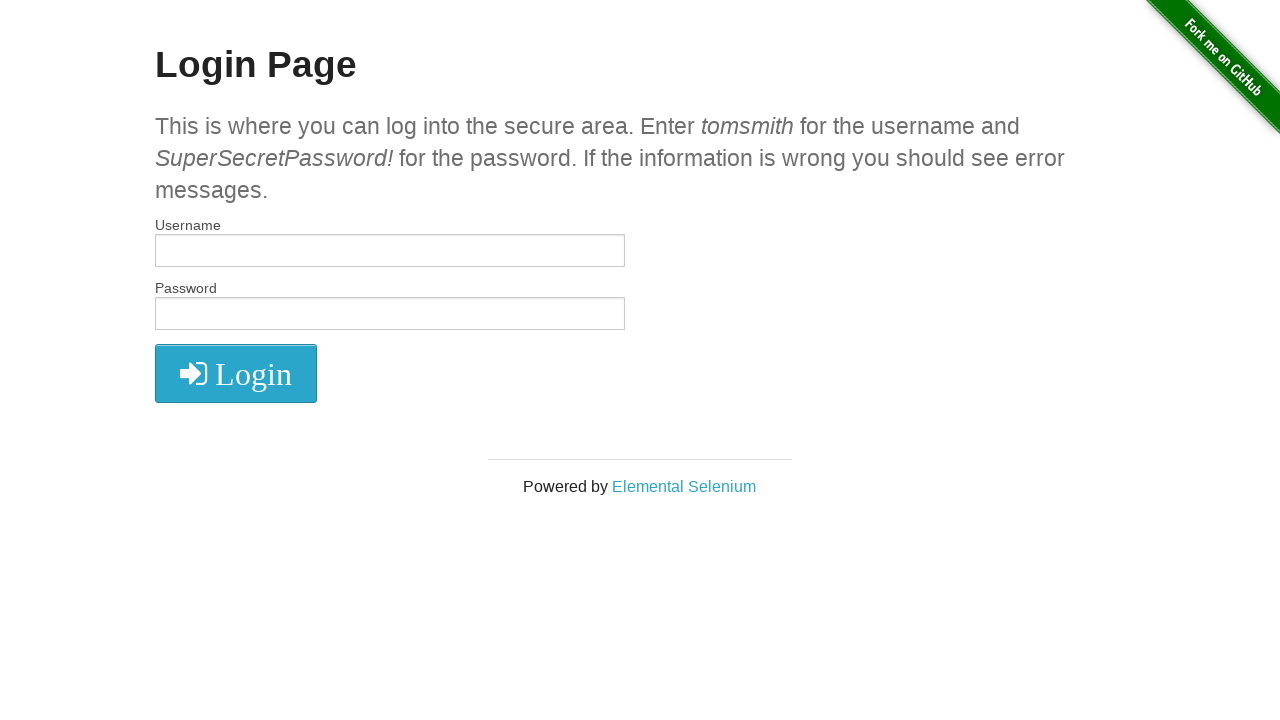

Login button loaded and visible
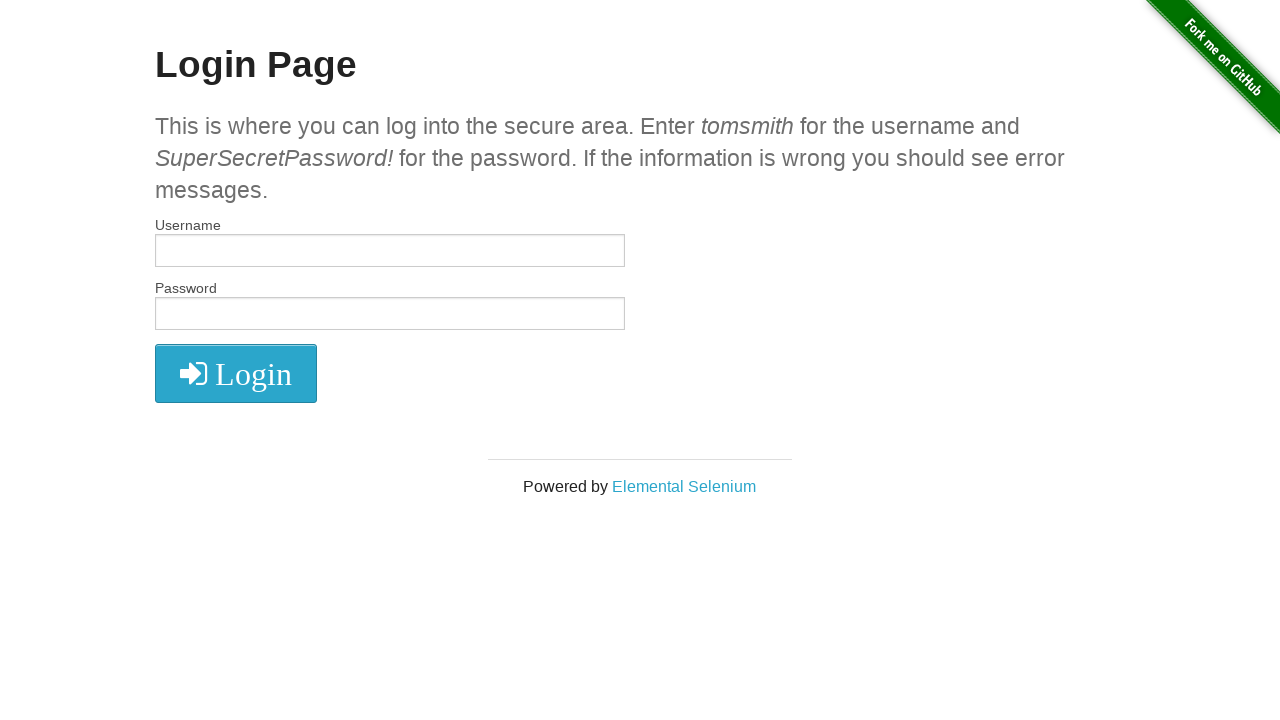

Clicked Login button with empty username and password fields at (236, 374) on xpath=//*[@id='login']/button/i
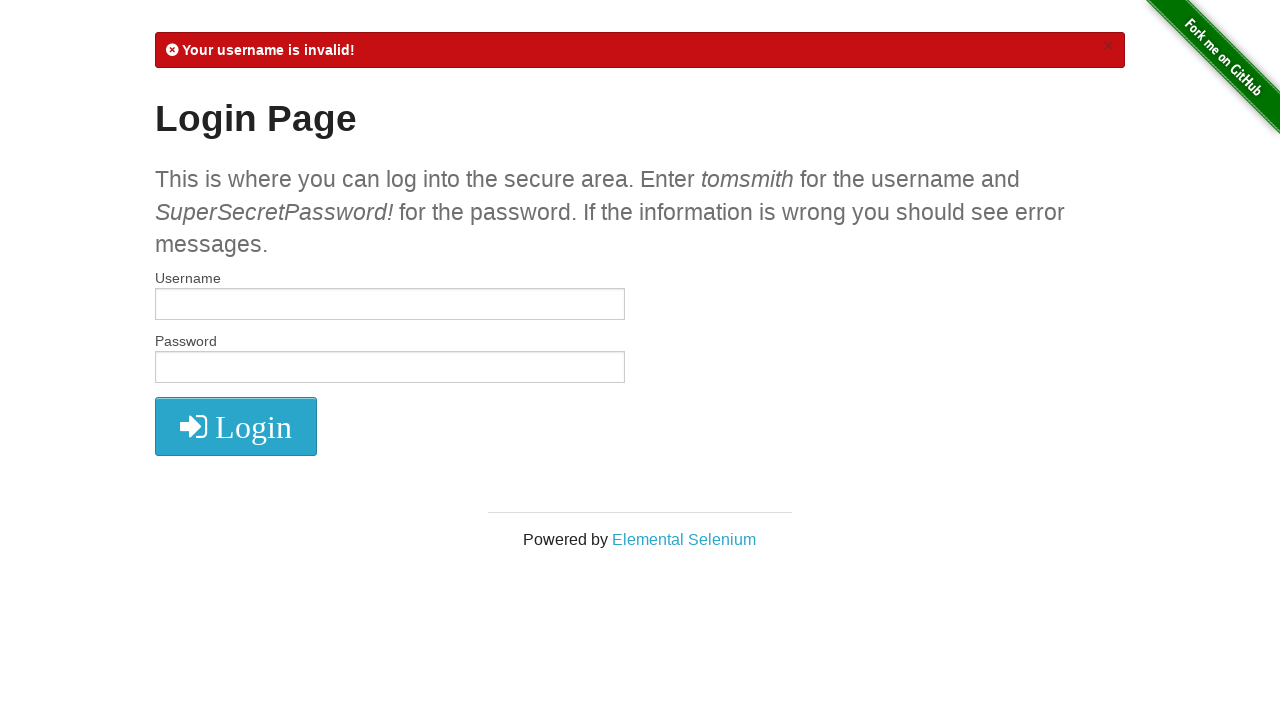

Error message 'Your username is invalid' appeared on page
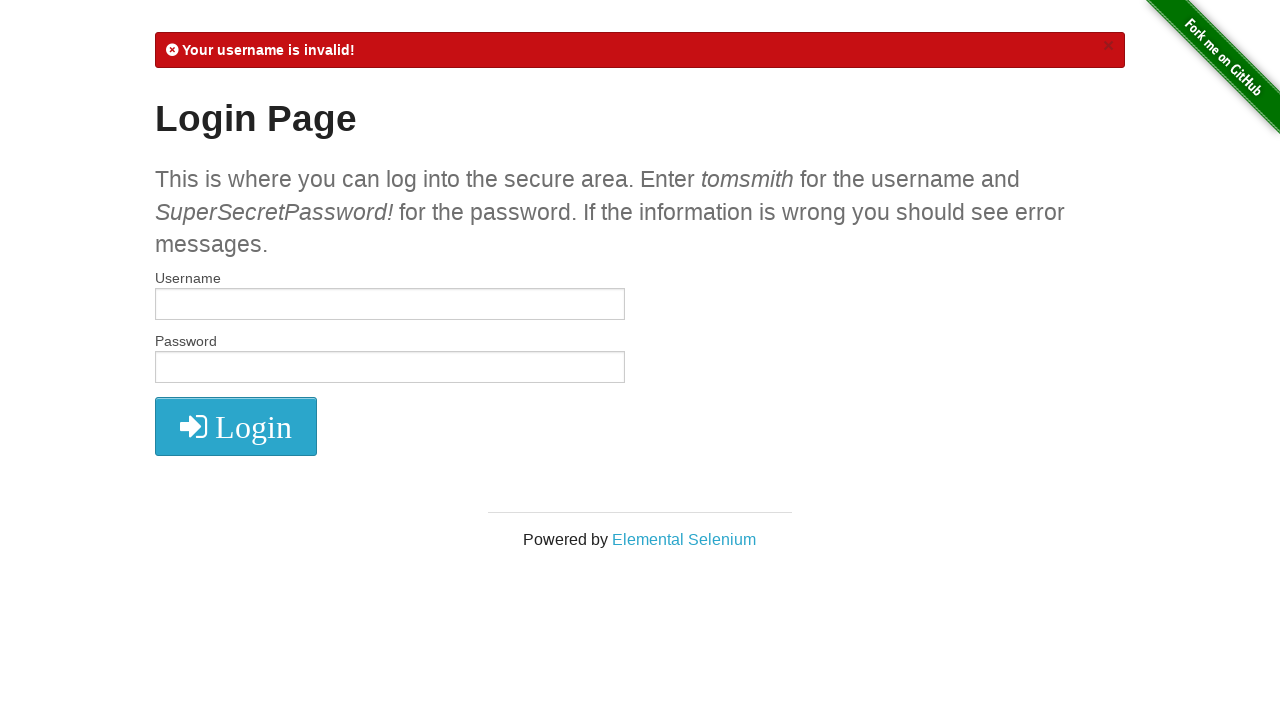

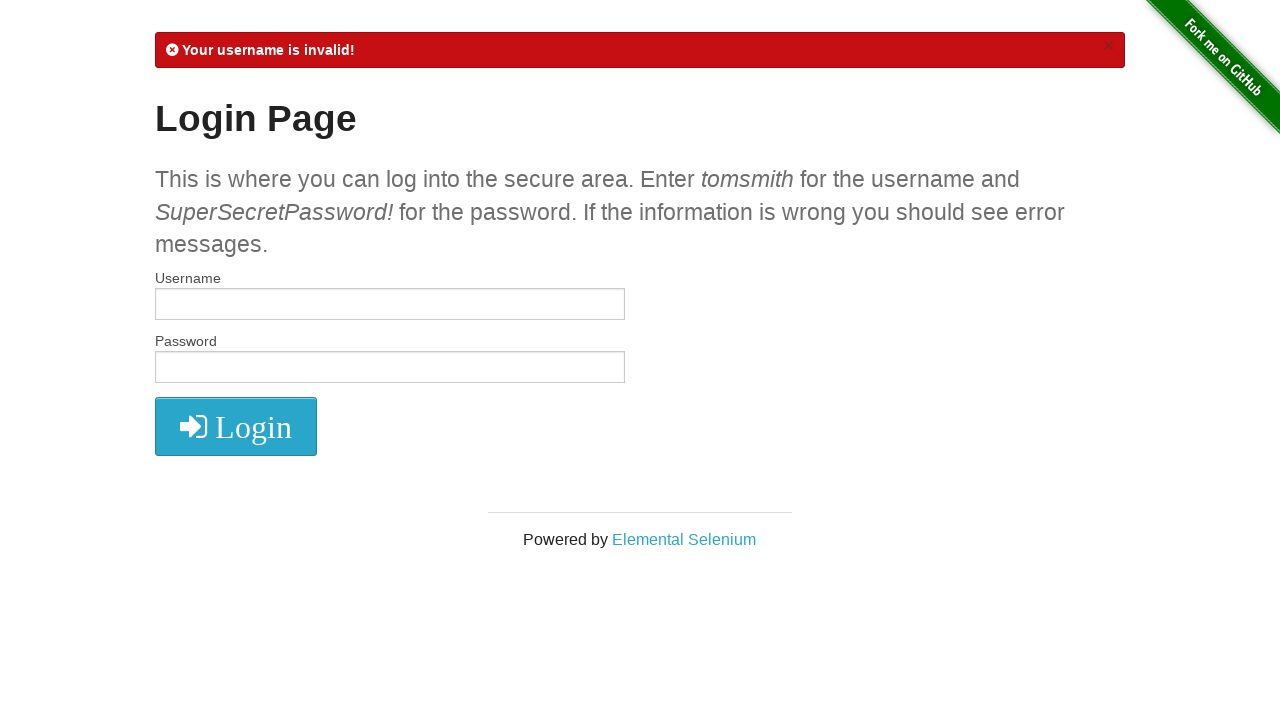